Navigates to DemoQA elements page and clicks on the Interactions menu using JavaScript executor

Starting URL: https://demoqa.com/elements

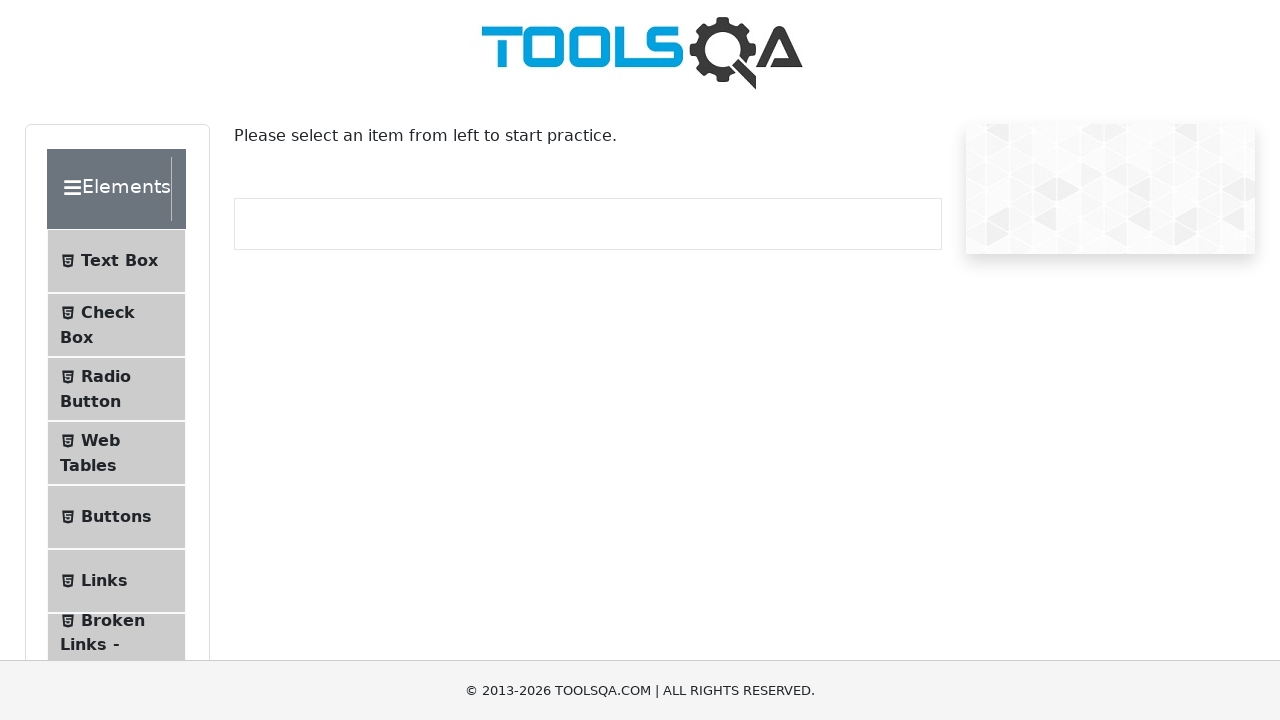

Navigated to DemoQA elements page
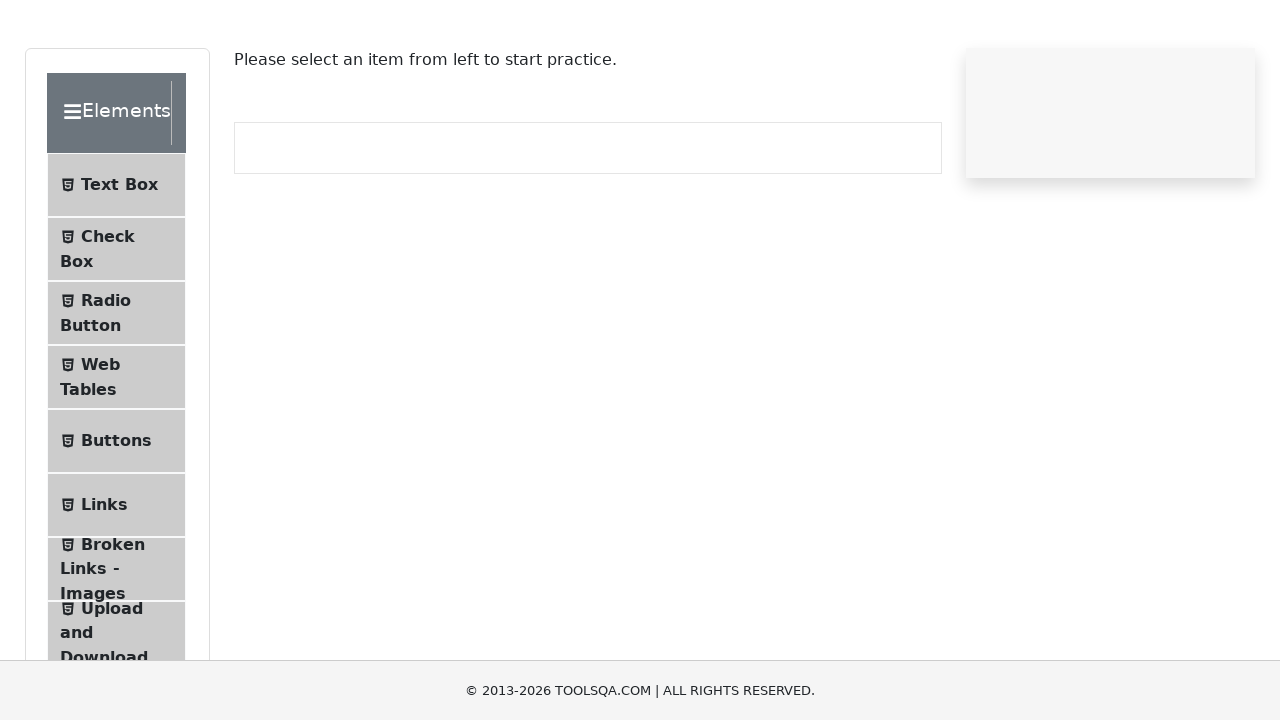

Located Interactions menu element
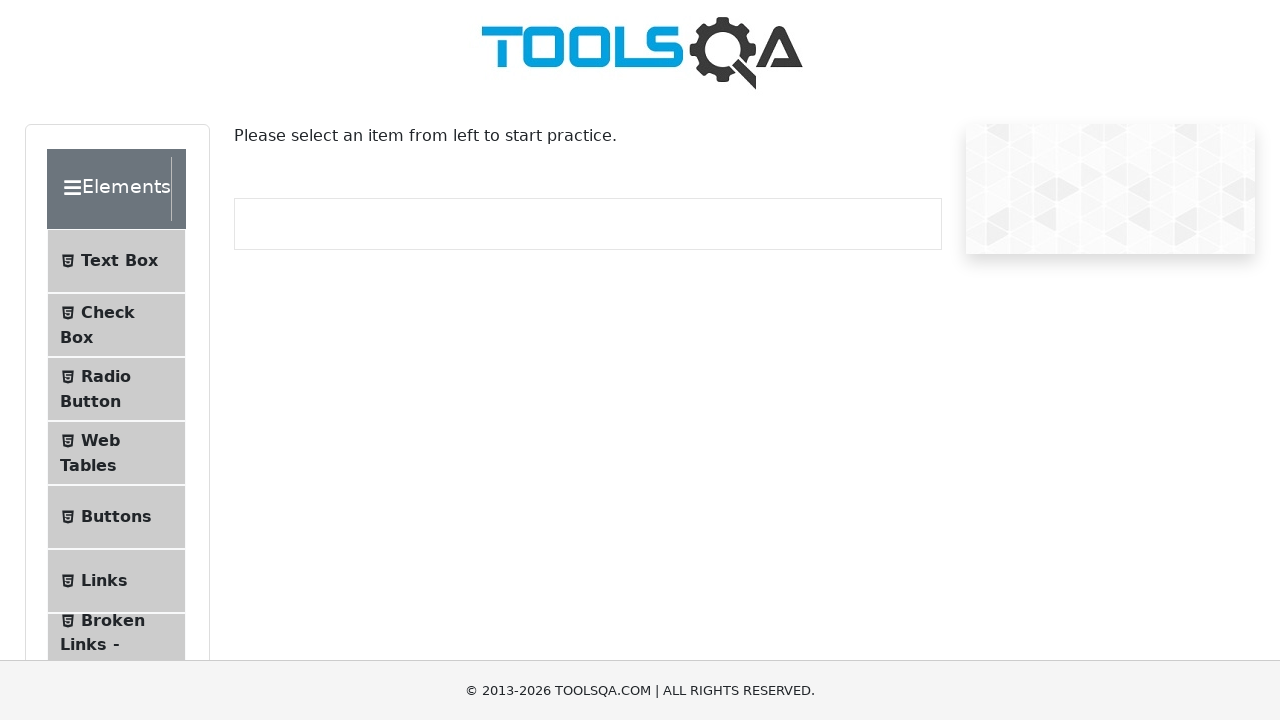

Clicked Interactions menu using JavaScript executor
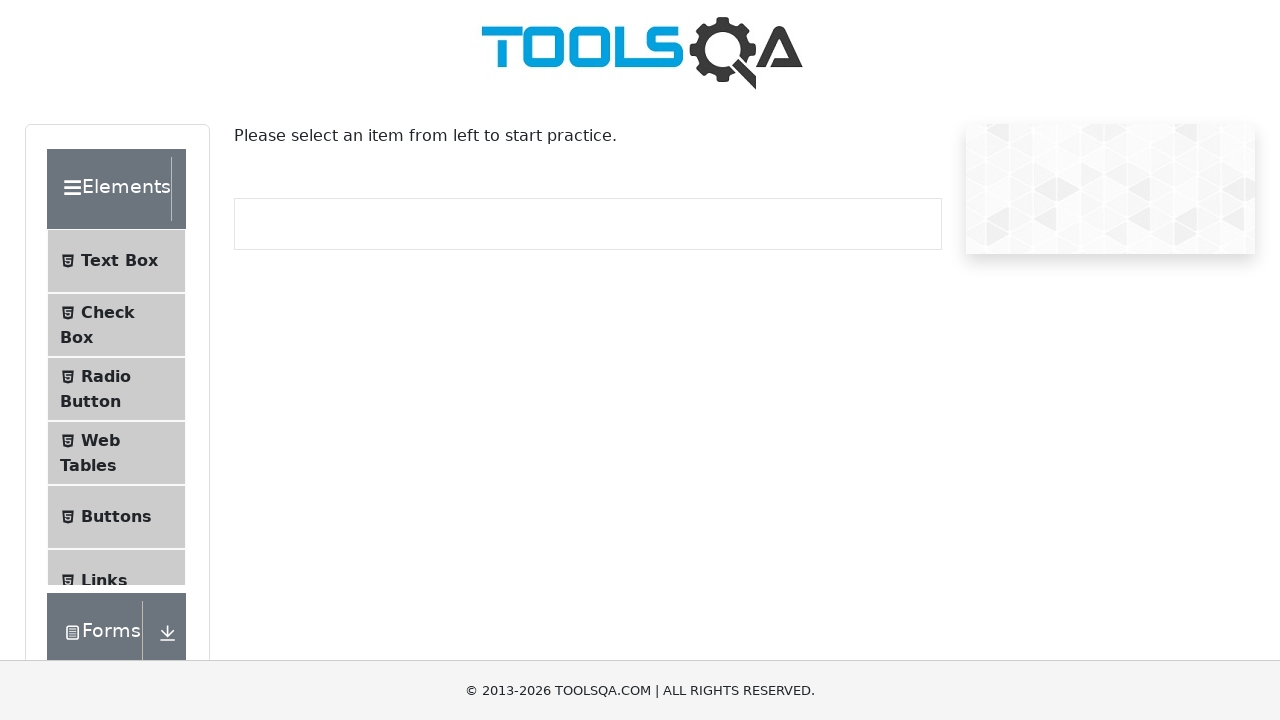

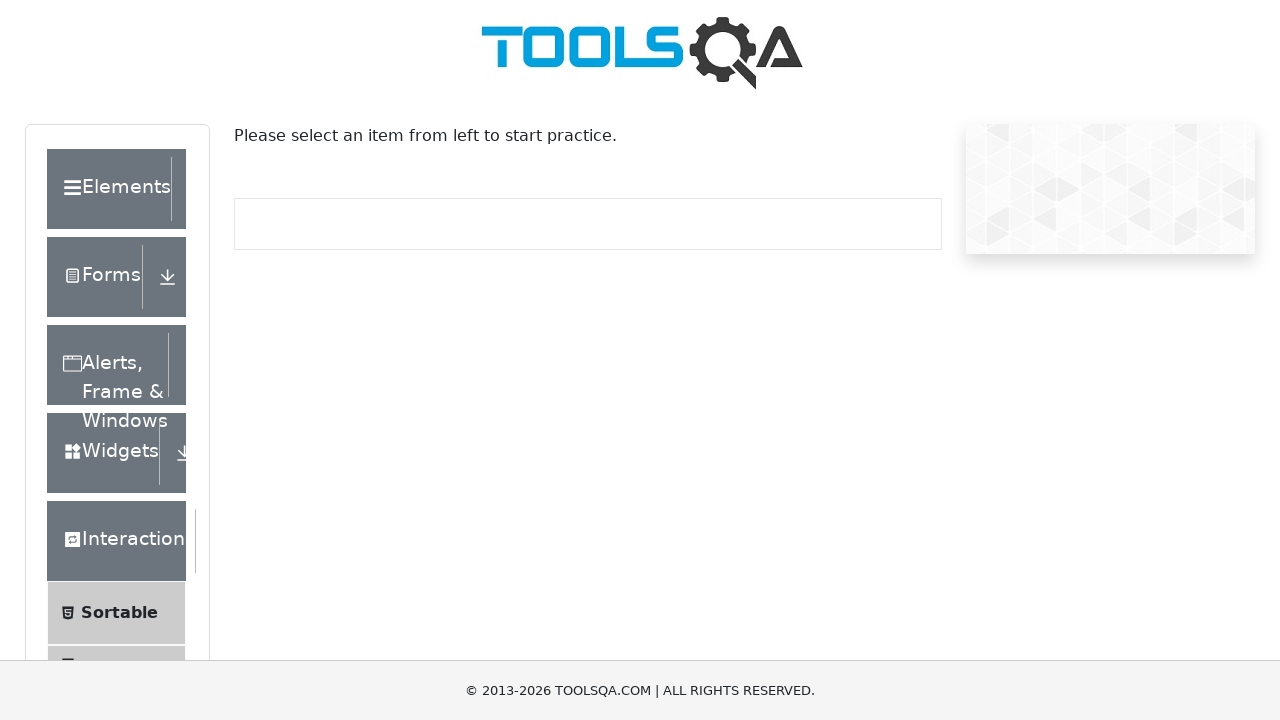